Verifies the dimensions (width and height) of an image element on the Ynet news homepage

Starting URL: https://www.ynet.co.il/home/0,7340,L-8,00.html

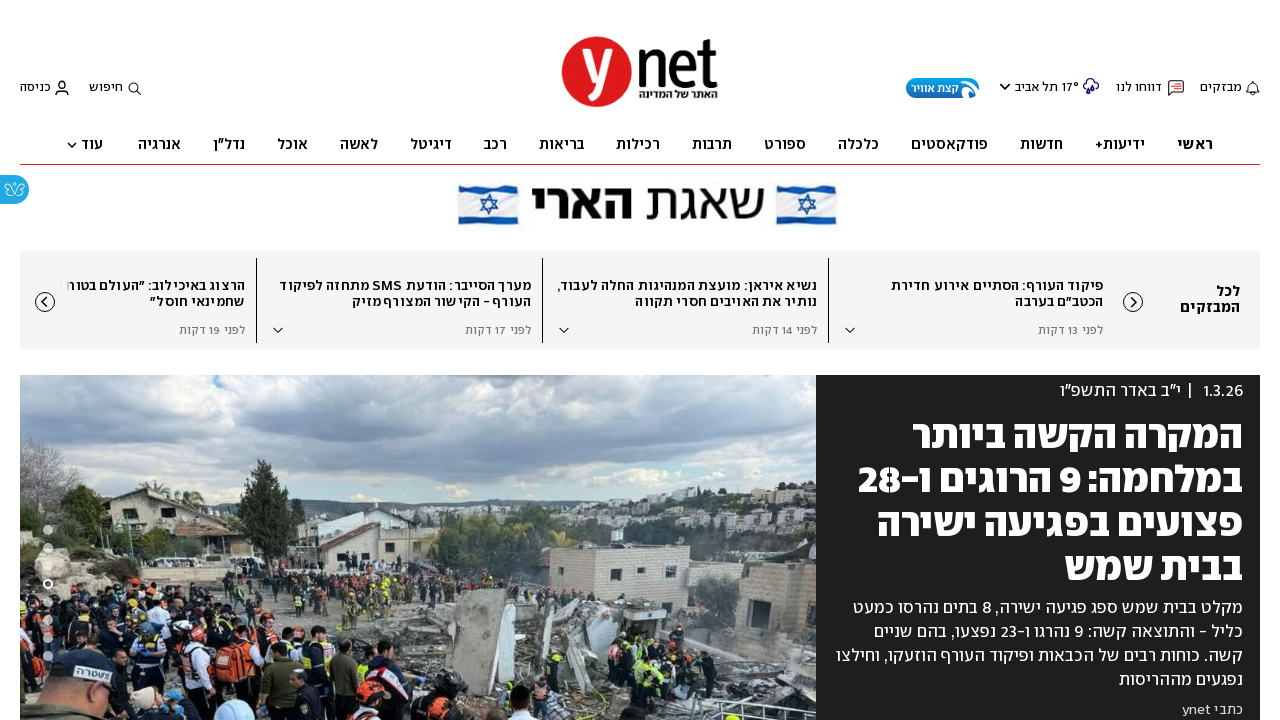

Navigated to Ynet news homepage
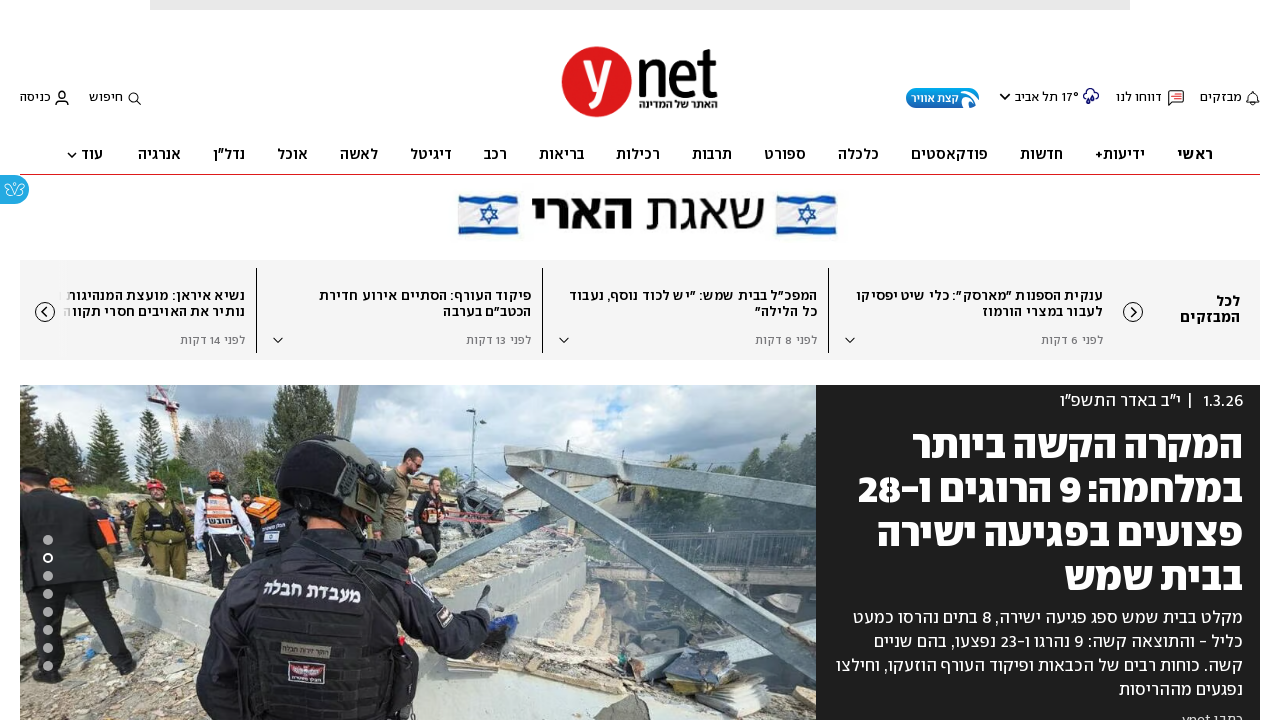

Image element in mediaArea loaded
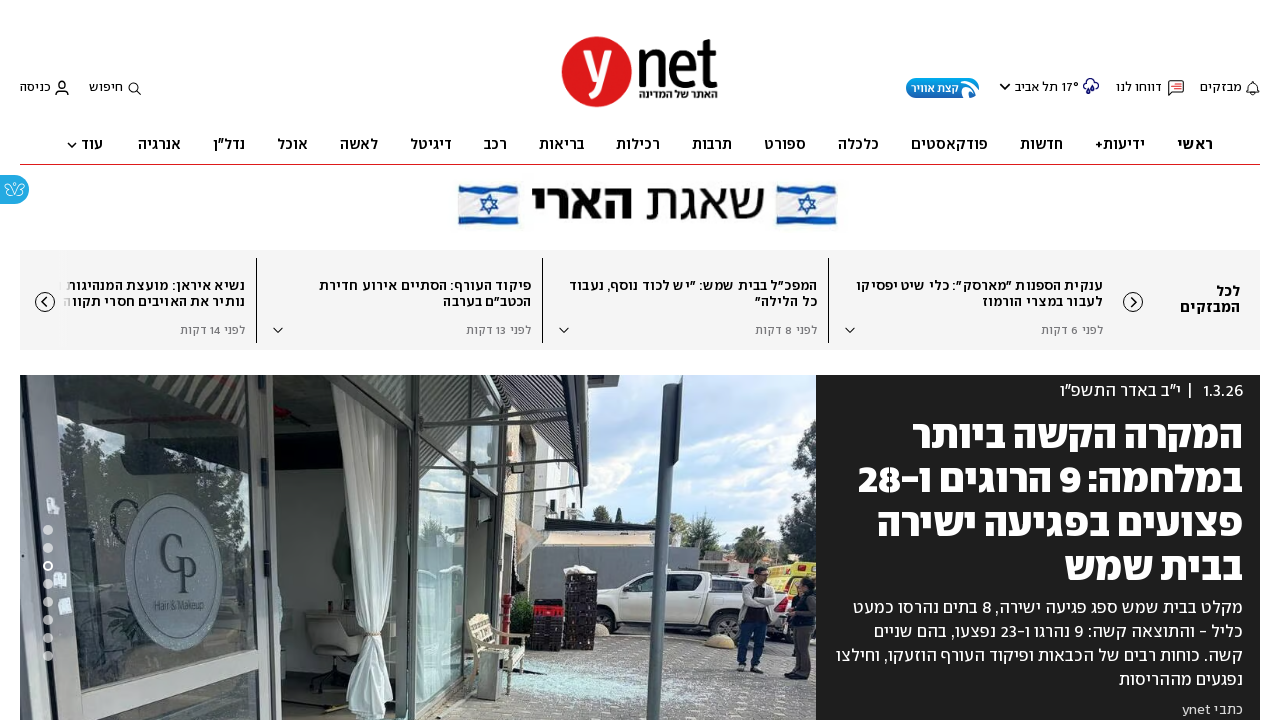

Located first image element in mediaArea
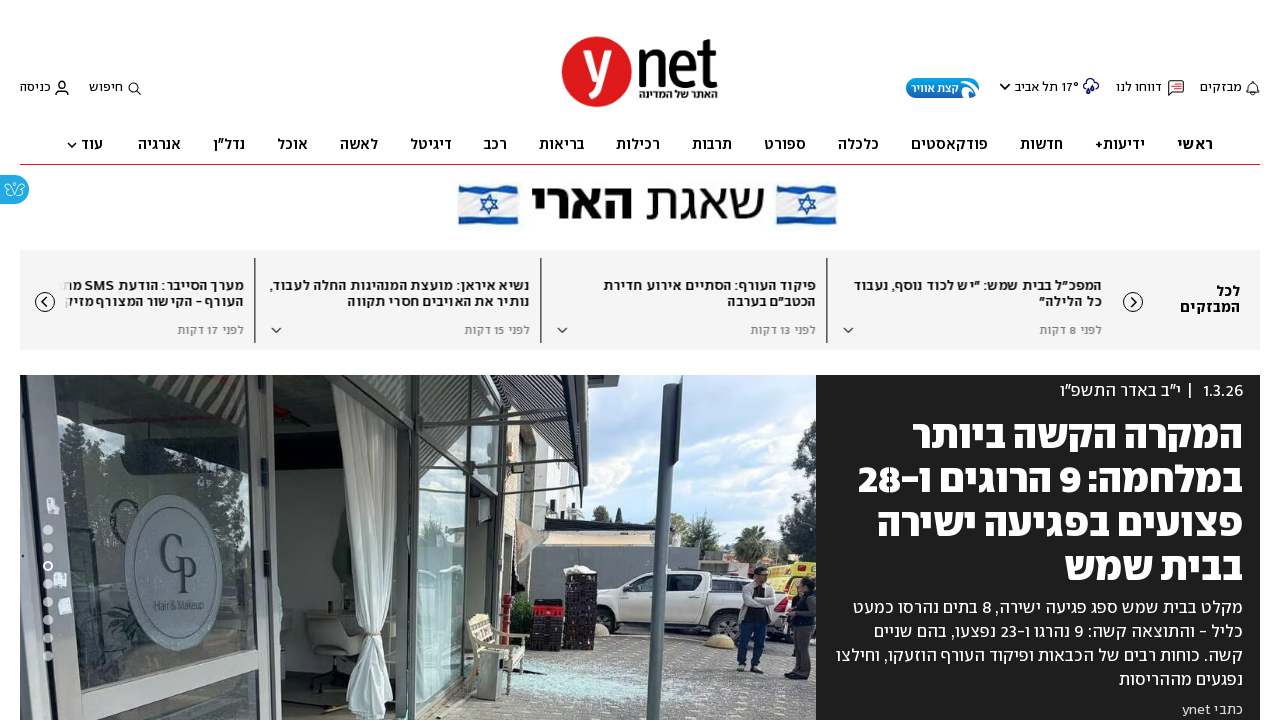

Retrieved bounding box of image element
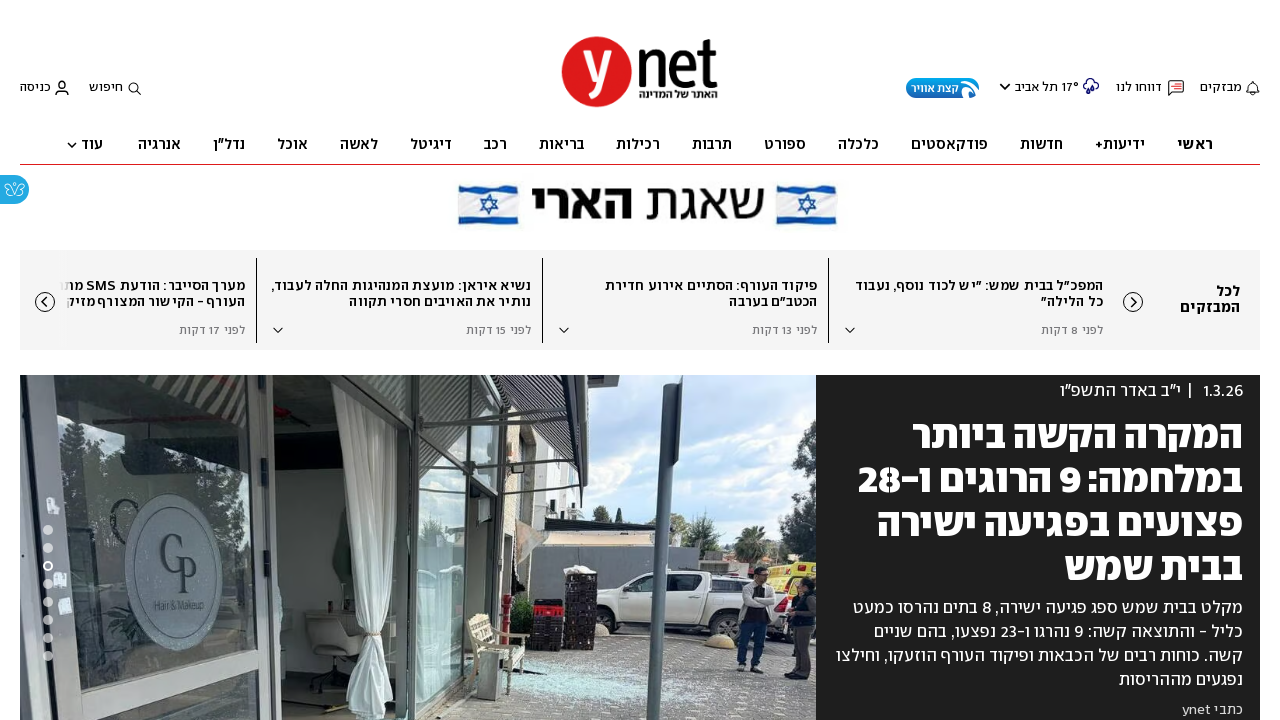

Verified image dimensions: width=796, height=446.1875
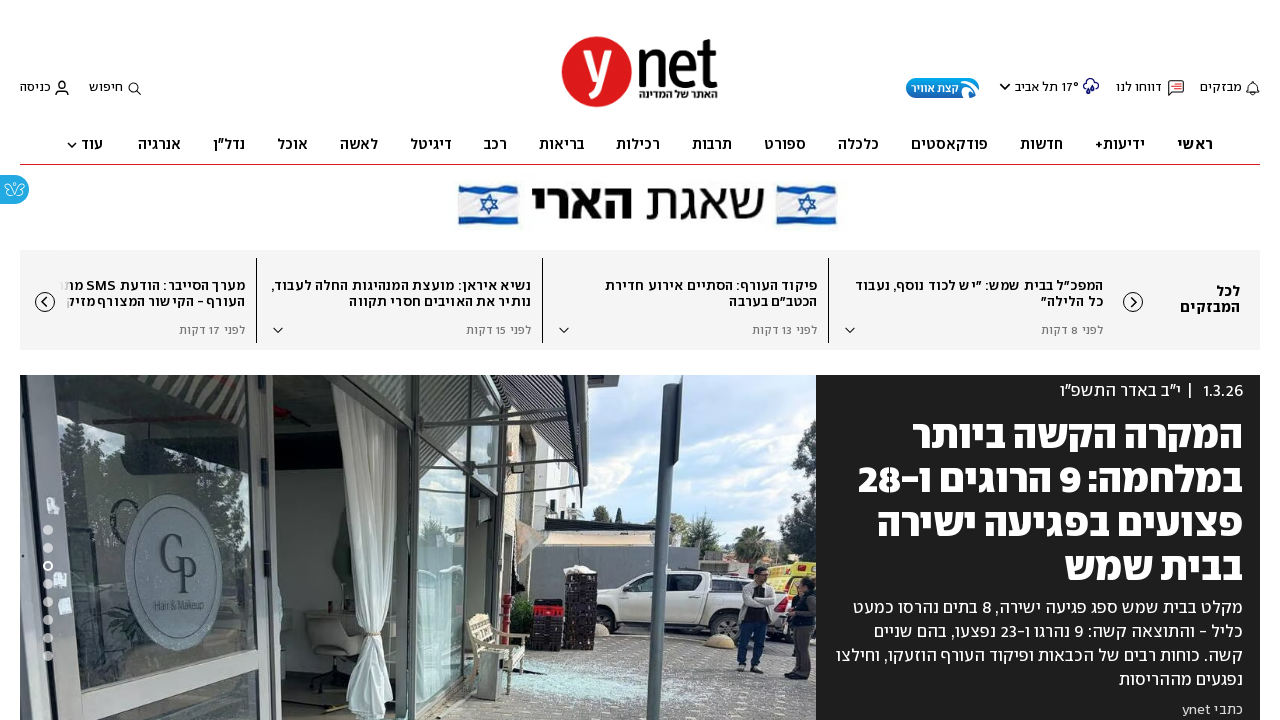

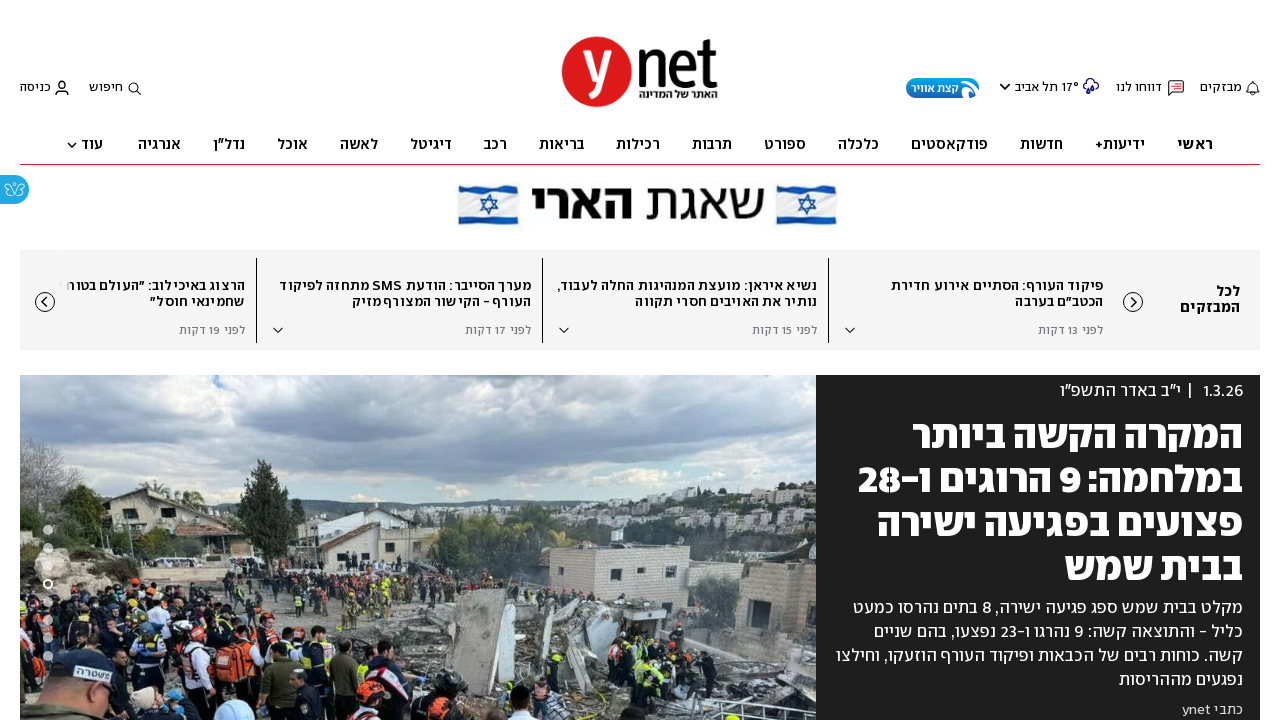